Tests hover menu interaction by hovering over a menu element and clicking a submenu item

Starting URL: https://vip.ceshiren.com/#/ui_study/action_chains2

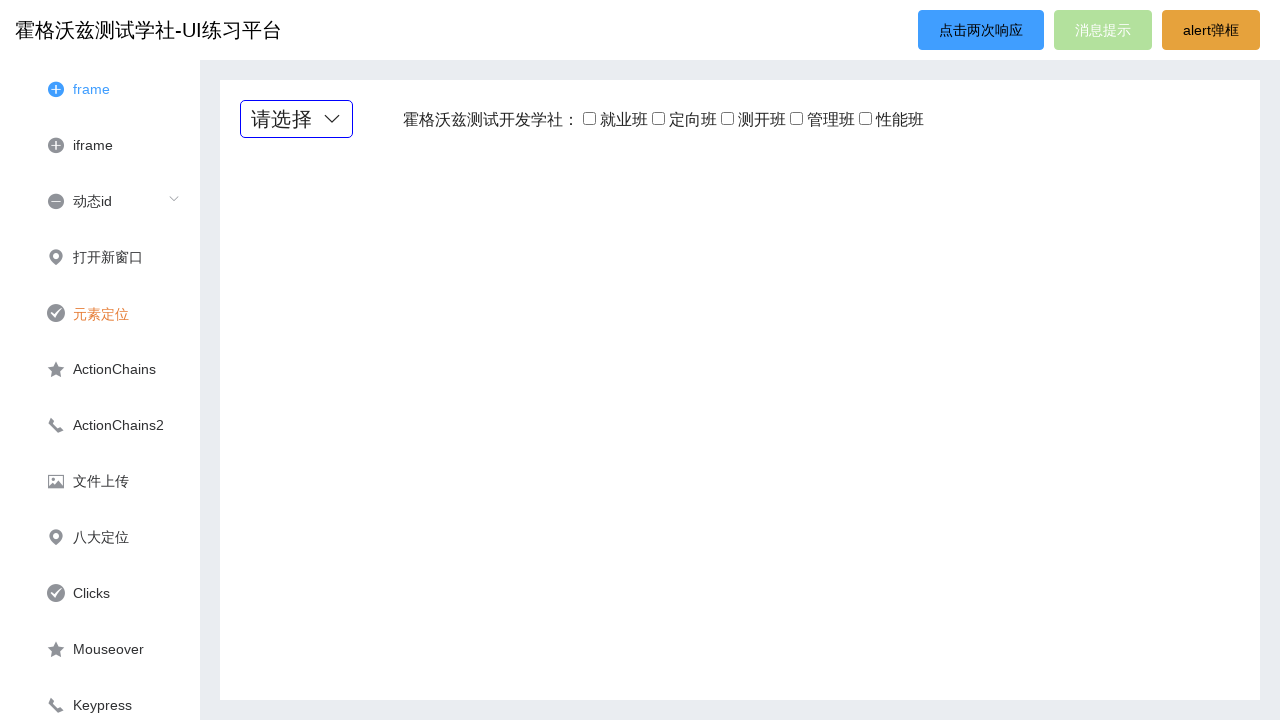

Hovered over menu element at (296, 119) on .menu
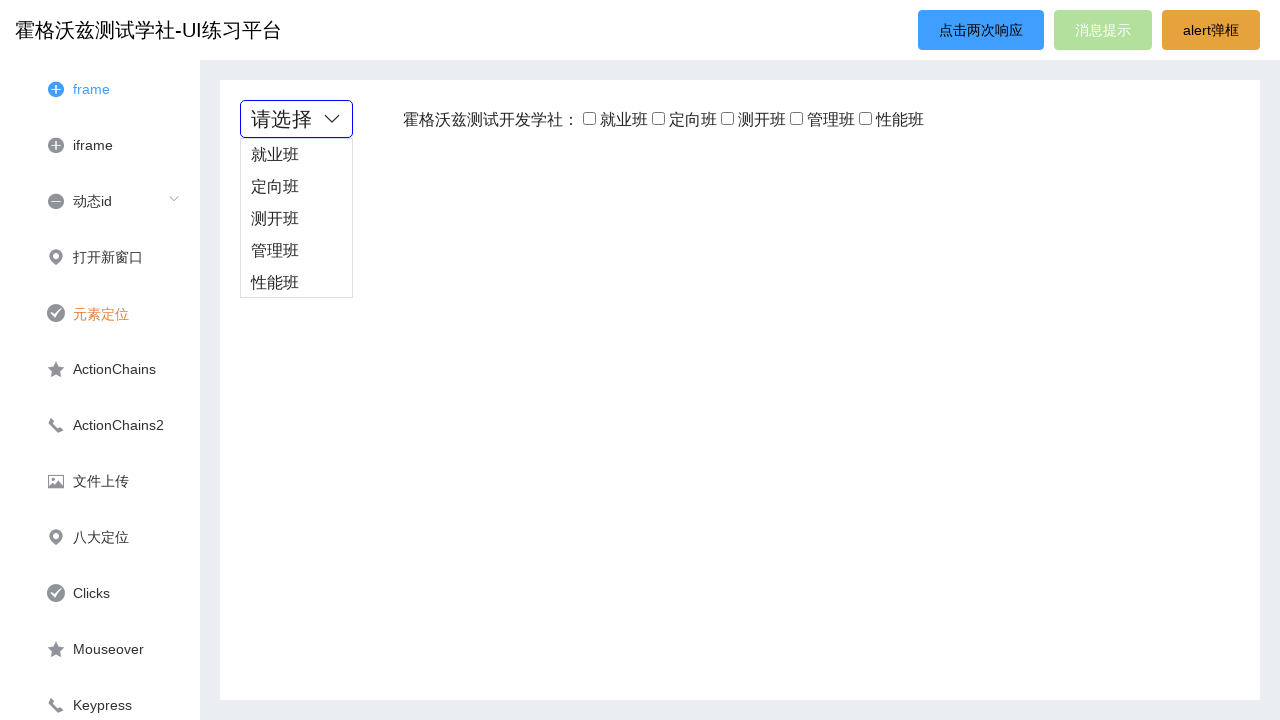

Clicked on management submenu item at (296, 251) on xpath=//*[contains(text(), '管理')]
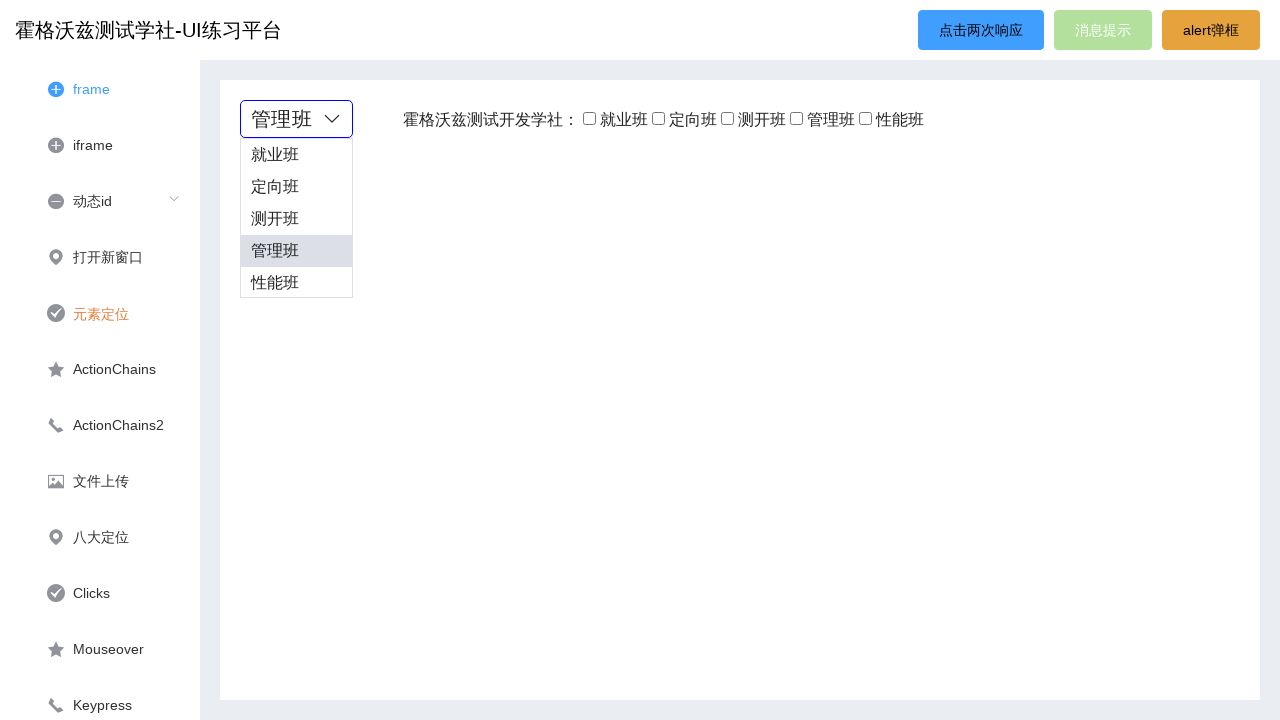

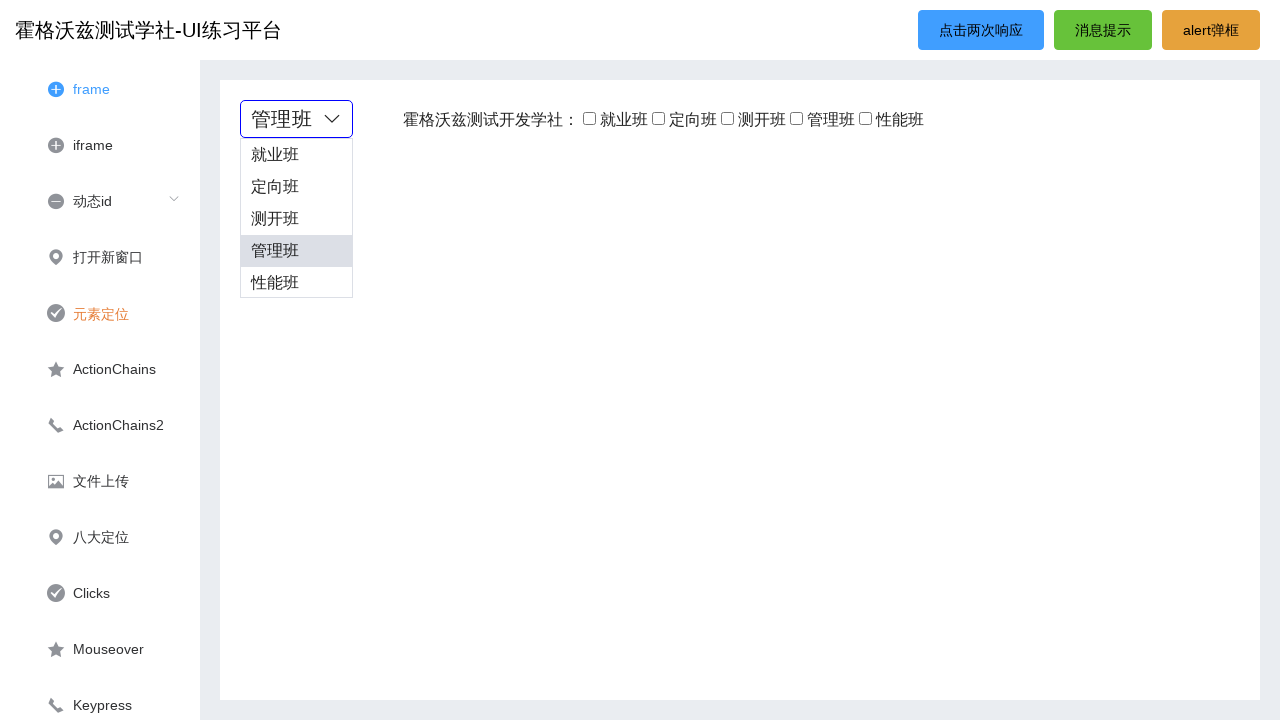